Solves a mathematical captcha by extracting a value from an image element, calculating the result, and submitting the form with checkbox and radio button selections

Starting URL: http://suninjuly.github.io/get_attribute.html

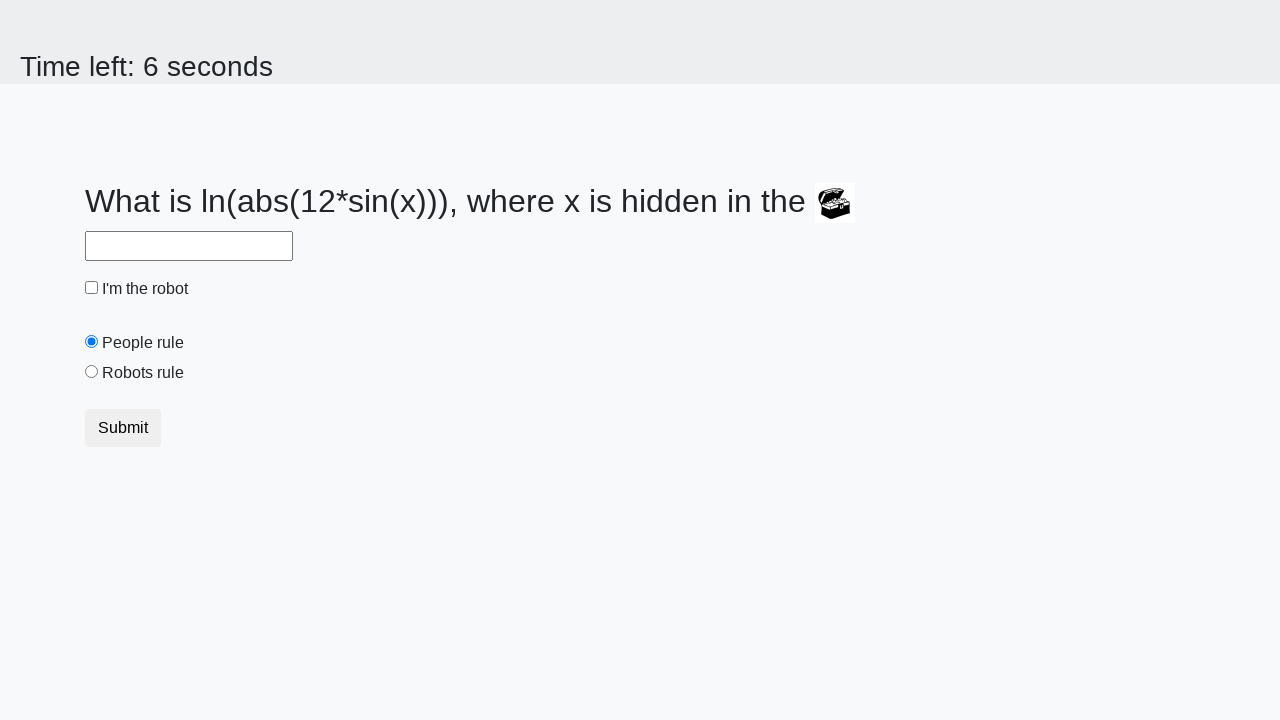

Located treasure image element
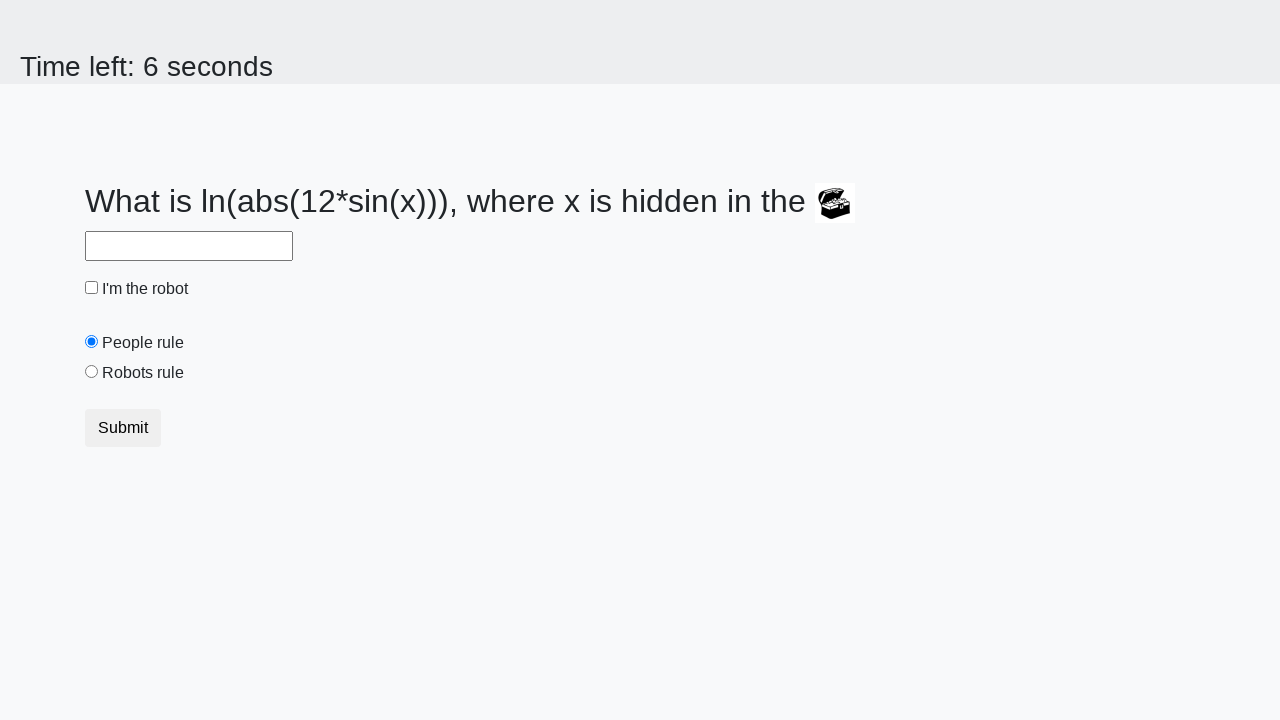

Extracted valuex attribute from image: 471
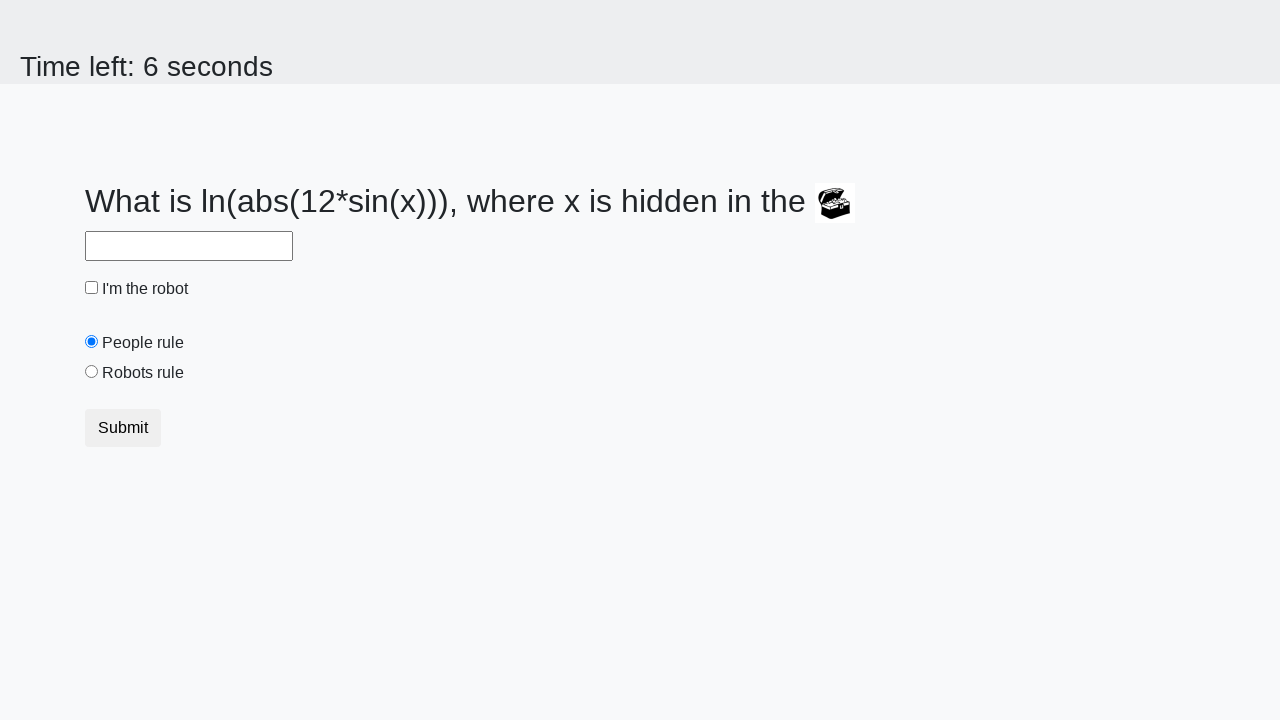

Calculated mathematical result: 1.0436580073053303
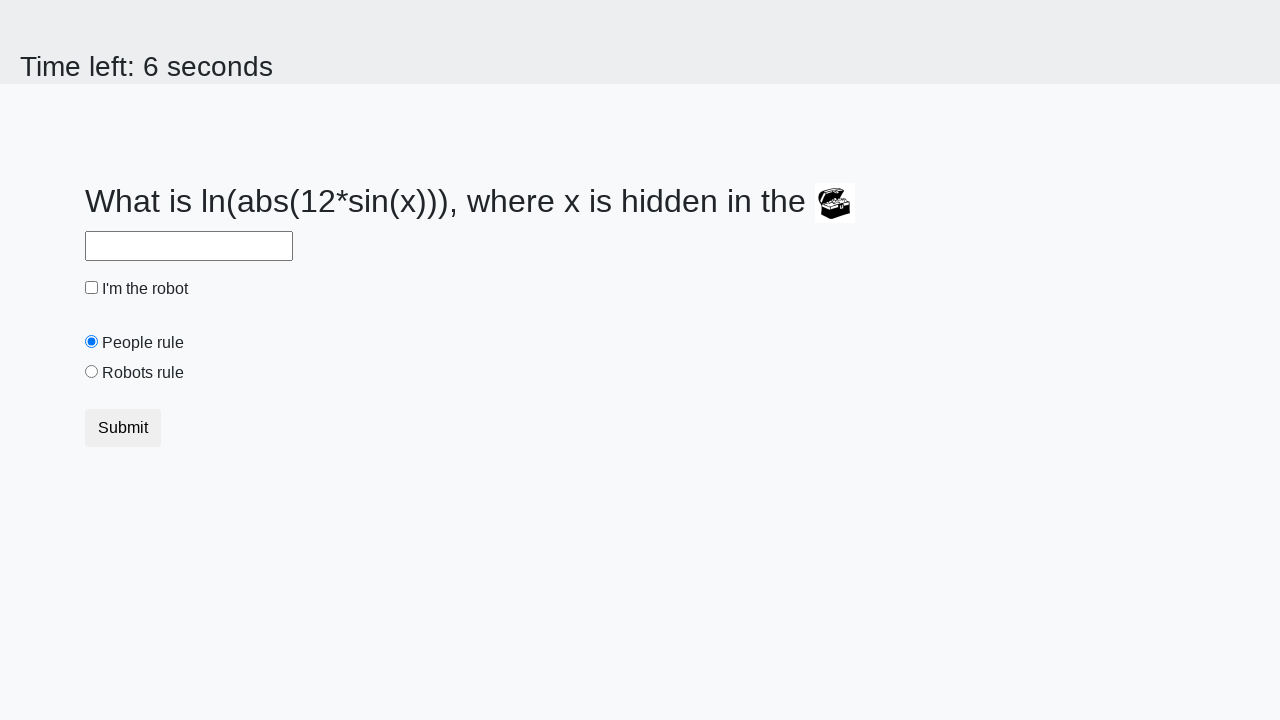

Filled answer field with calculated value on #answer
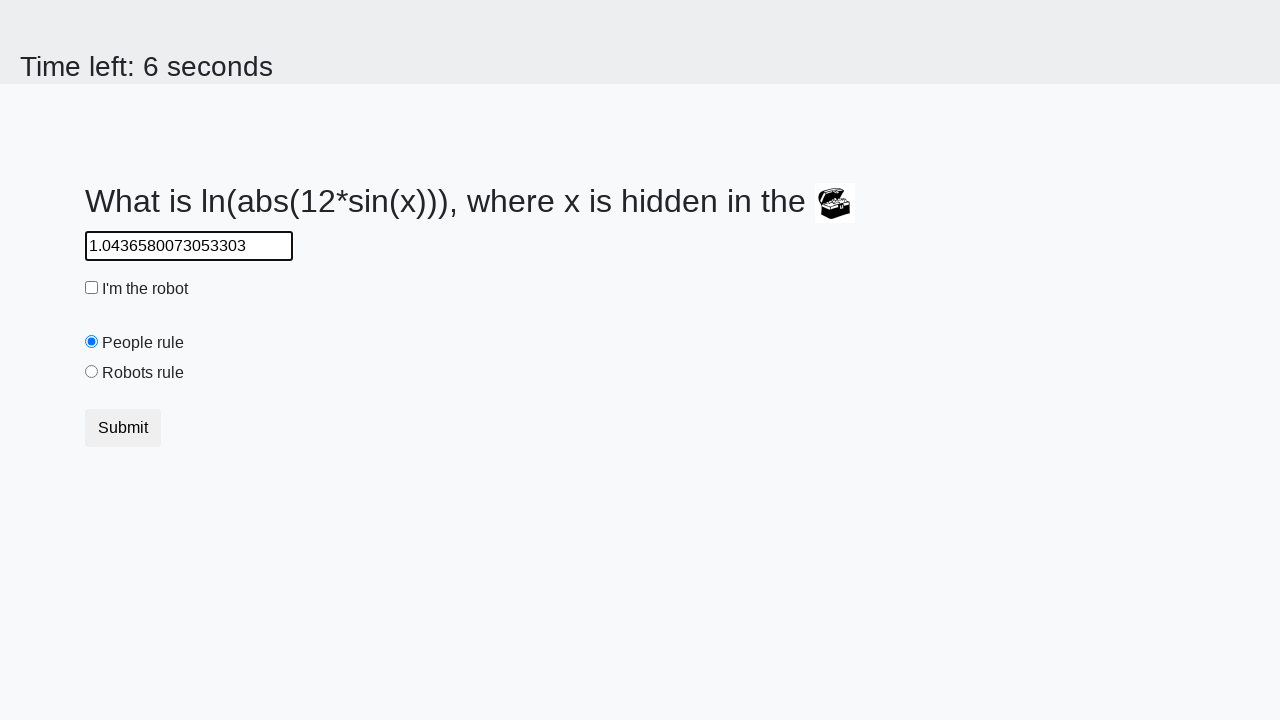

Checked the robot checkbox at (92, 288) on #robotCheckbox
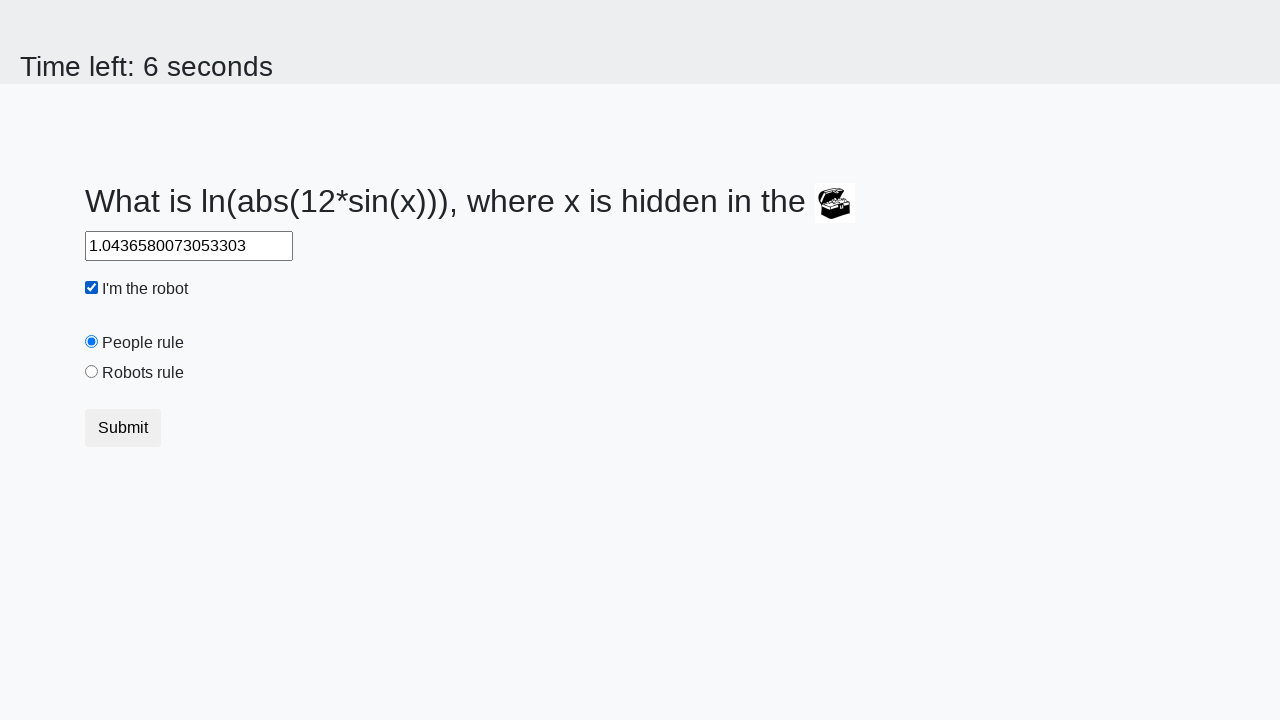

Selected the robots rule radio button at (92, 372) on #robotsRule
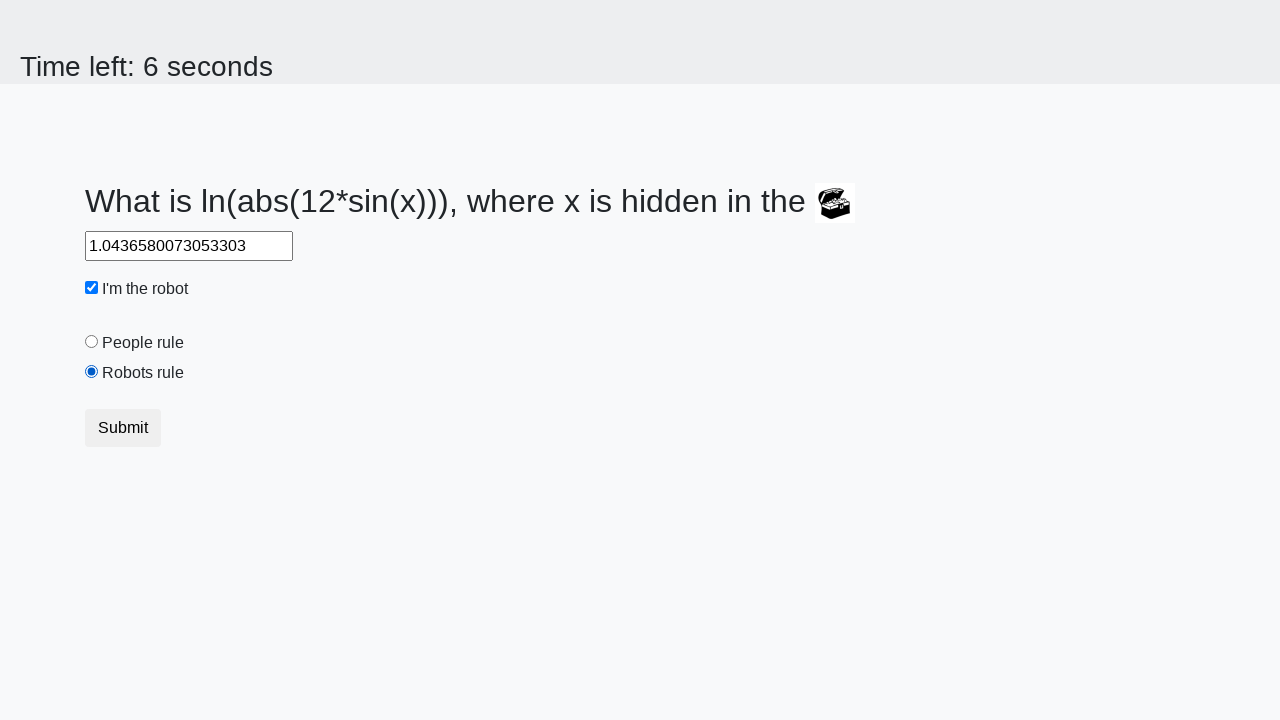

Clicked submit button to submit form at (123, 428) on .btn-default
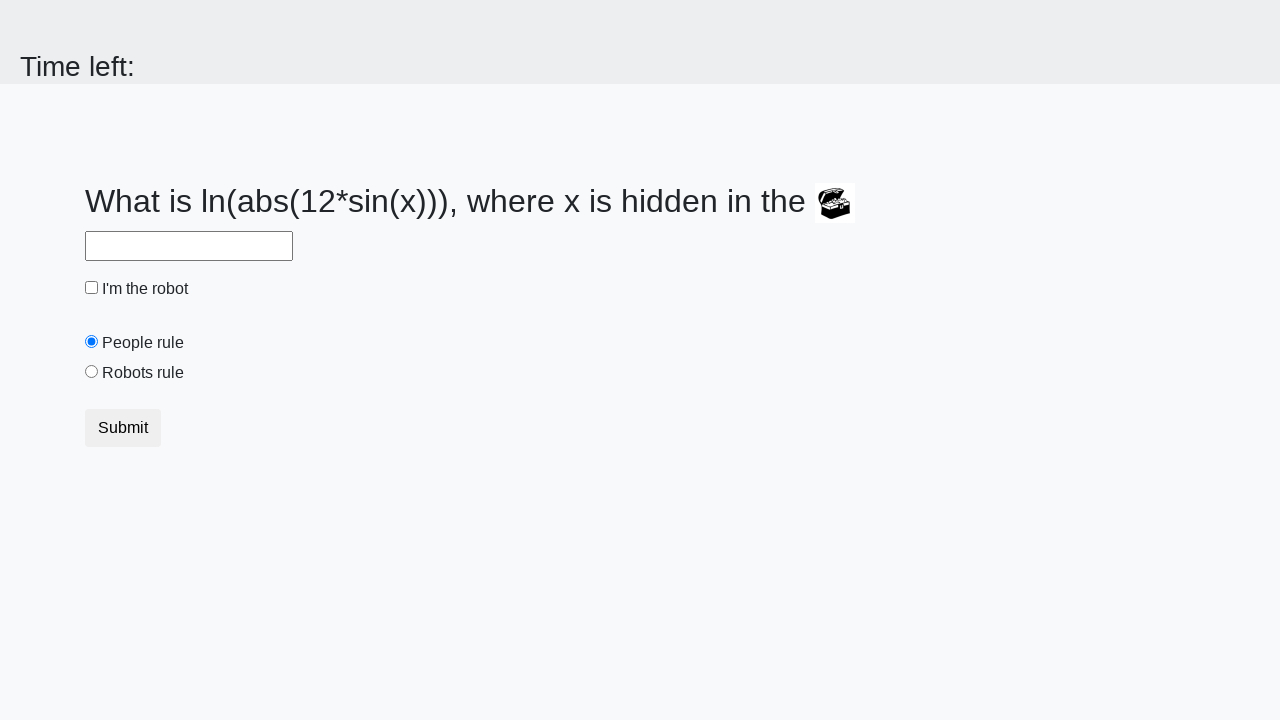

Waited 2 seconds for result to display
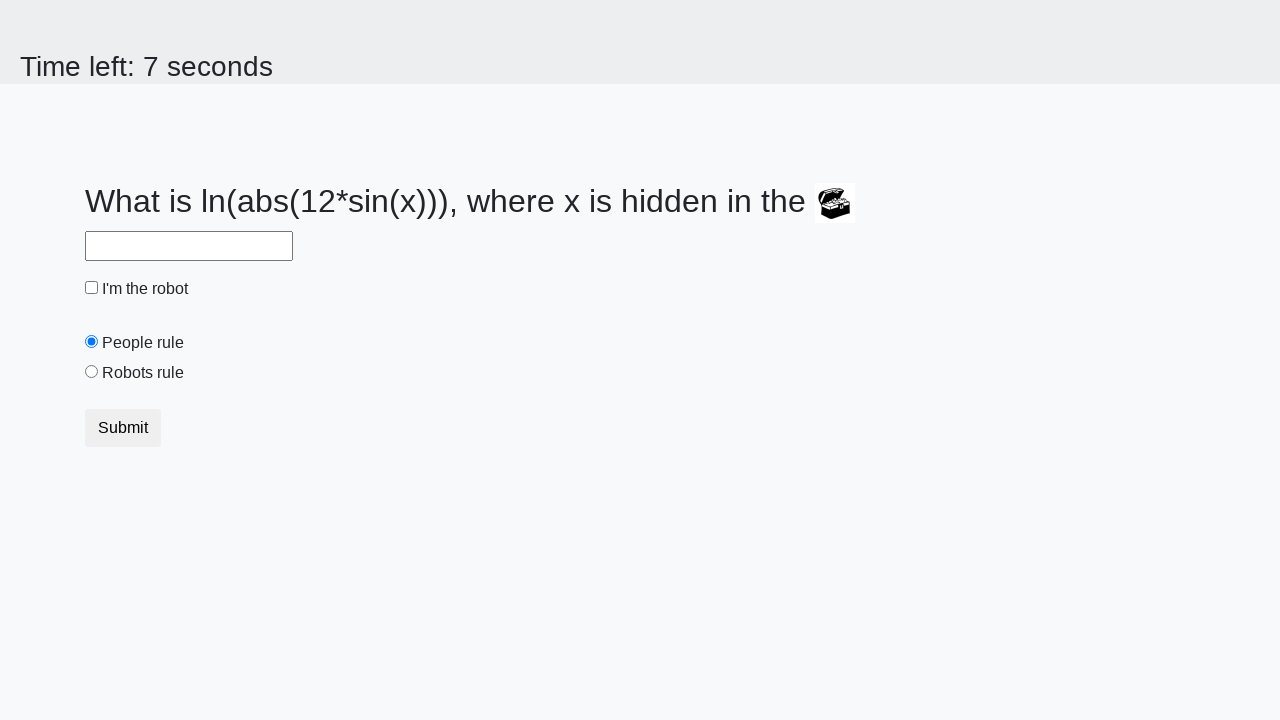

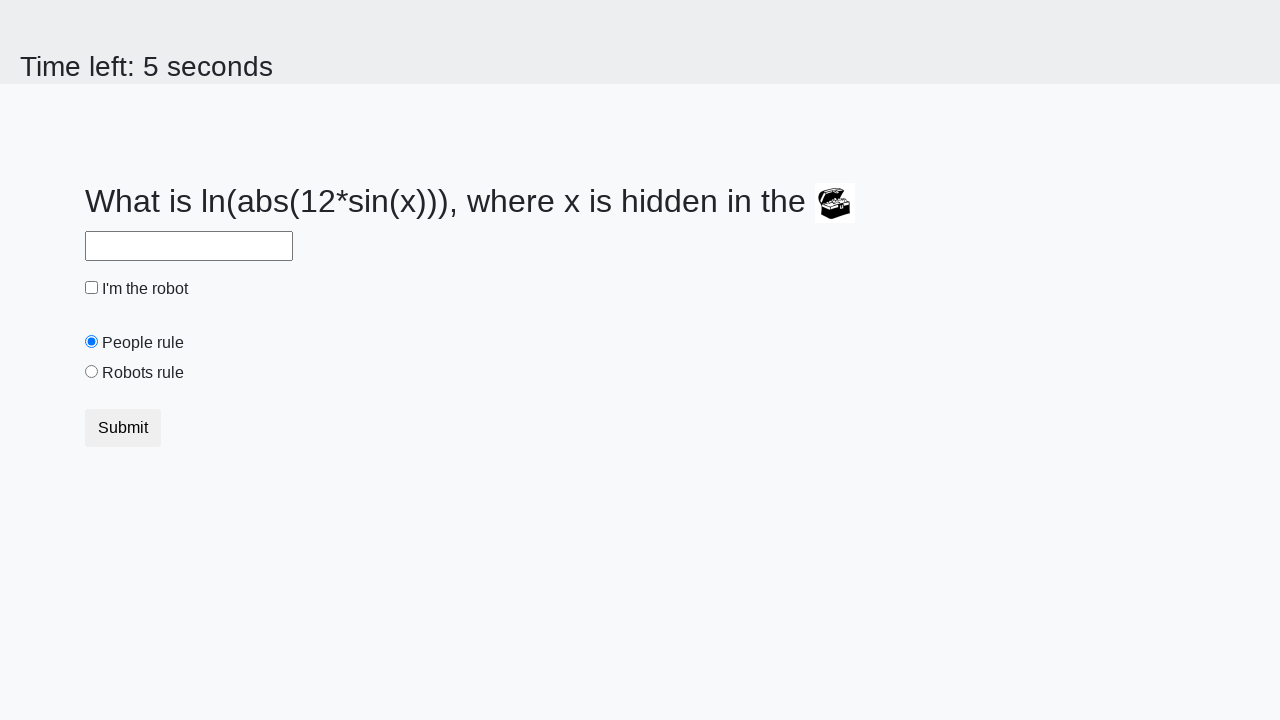